Tests the Python.org search functionality by entering a search query "pycon" and submitting the form, then verifying results are found

Starting URL: https://www.python.org

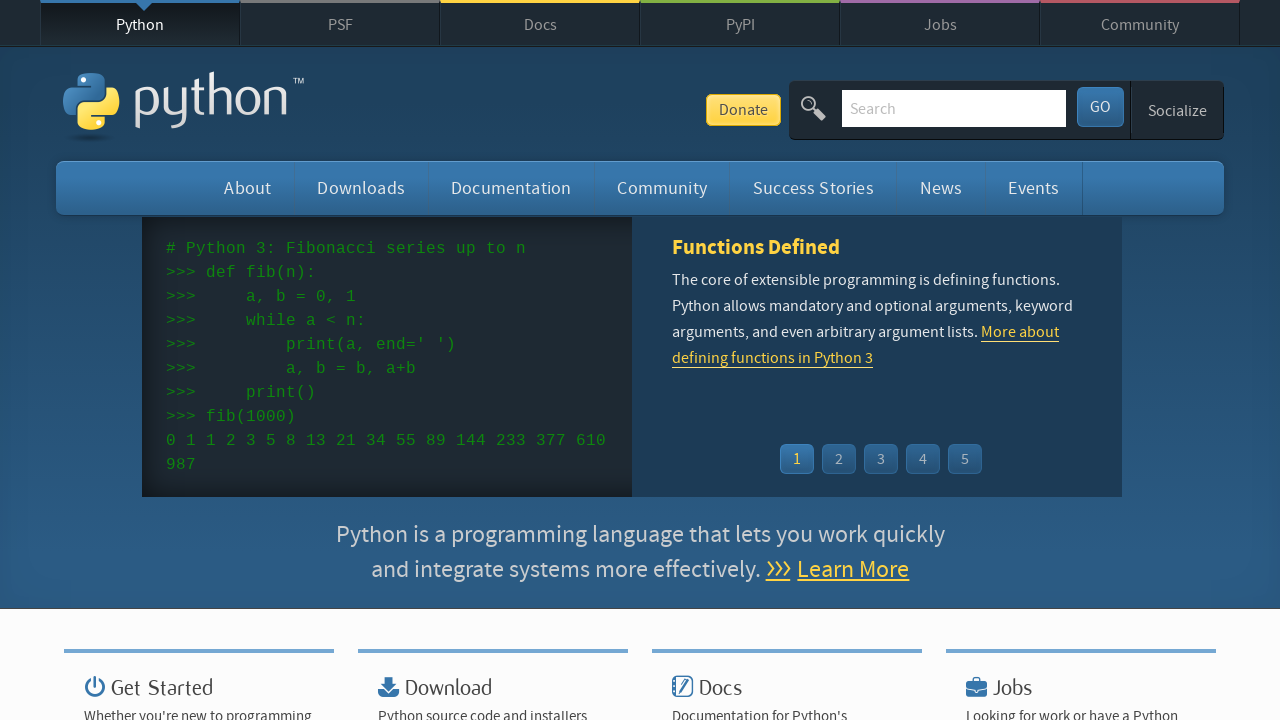

Filled search field with 'pycon' on input[name='q']
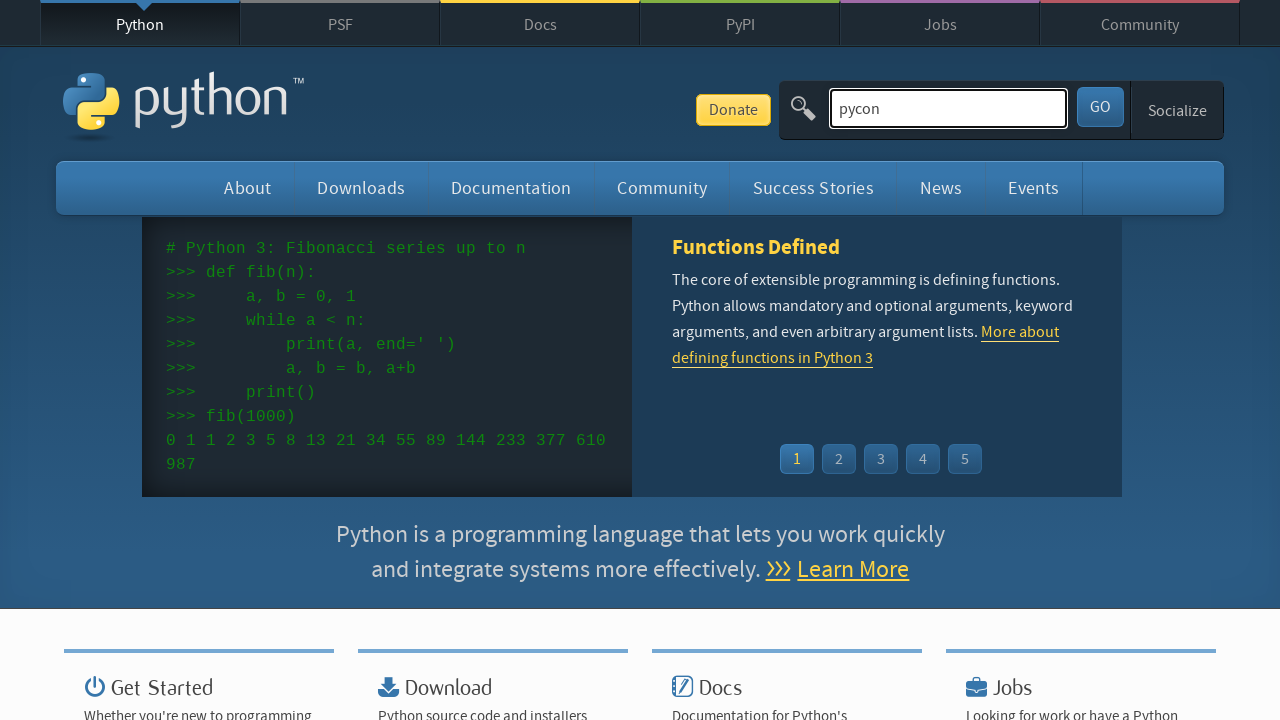

Pressed Enter to submit search query on input[name='q']
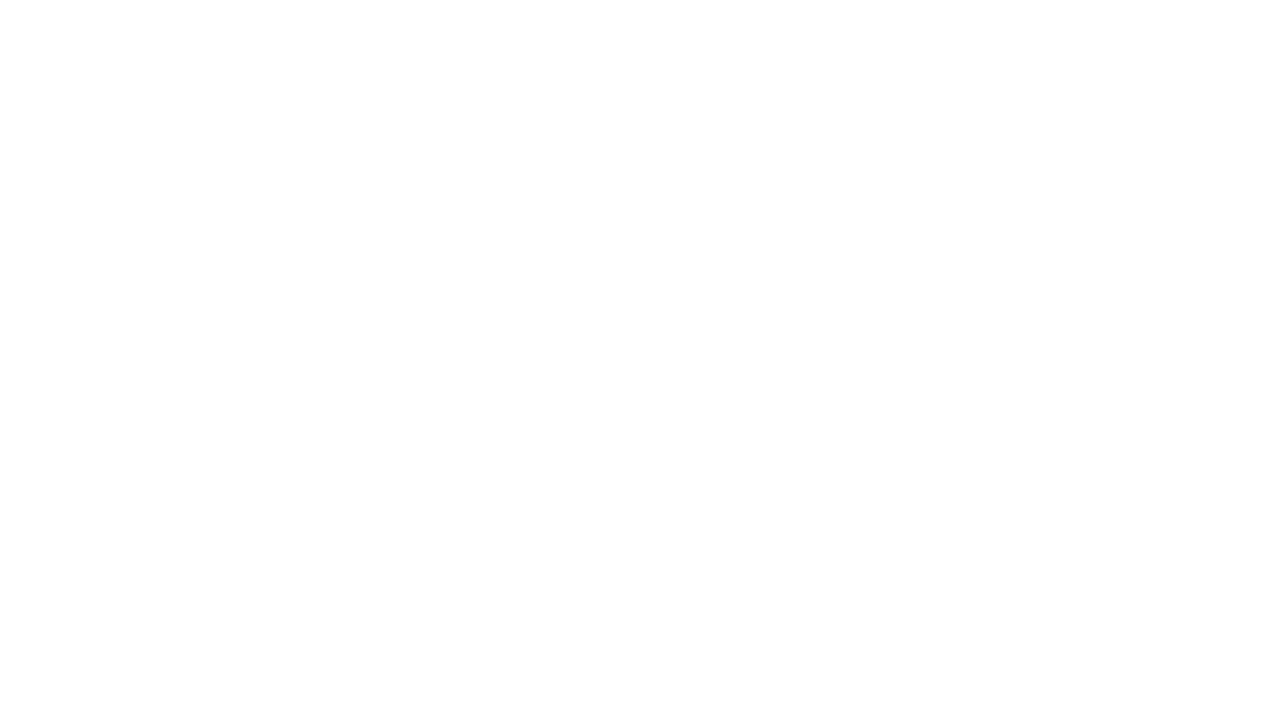

Waited for search results page to load
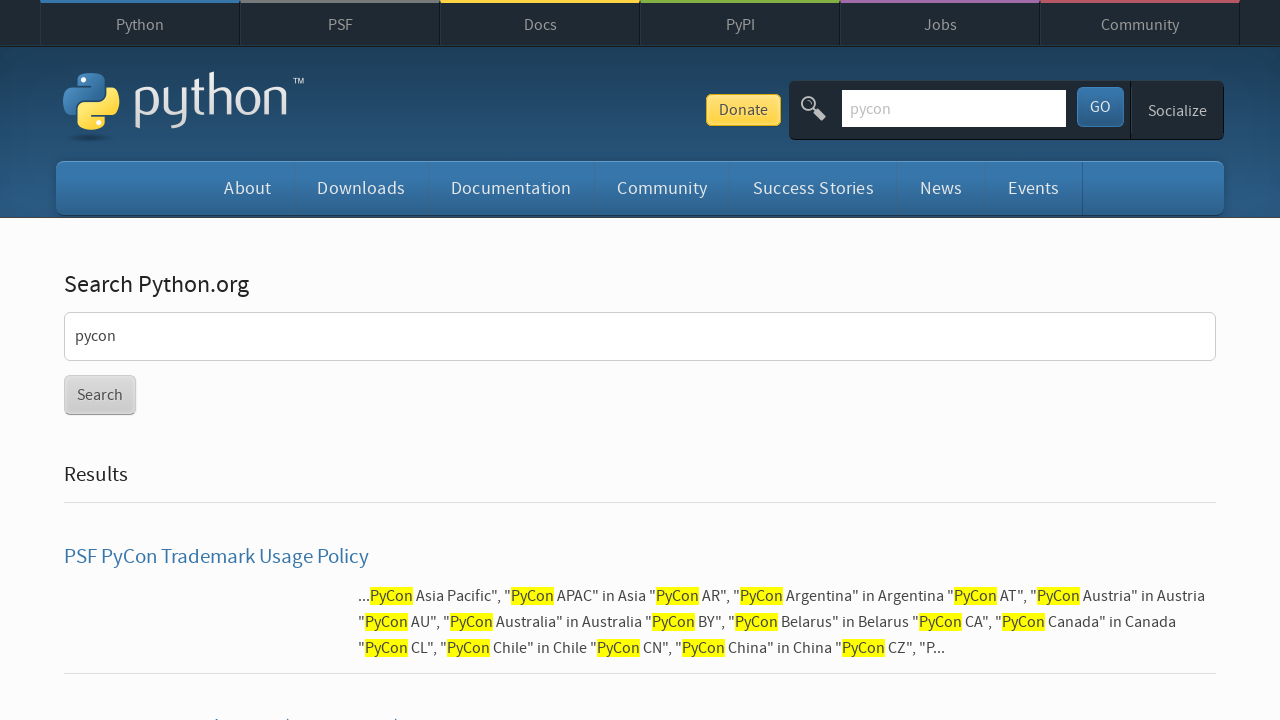

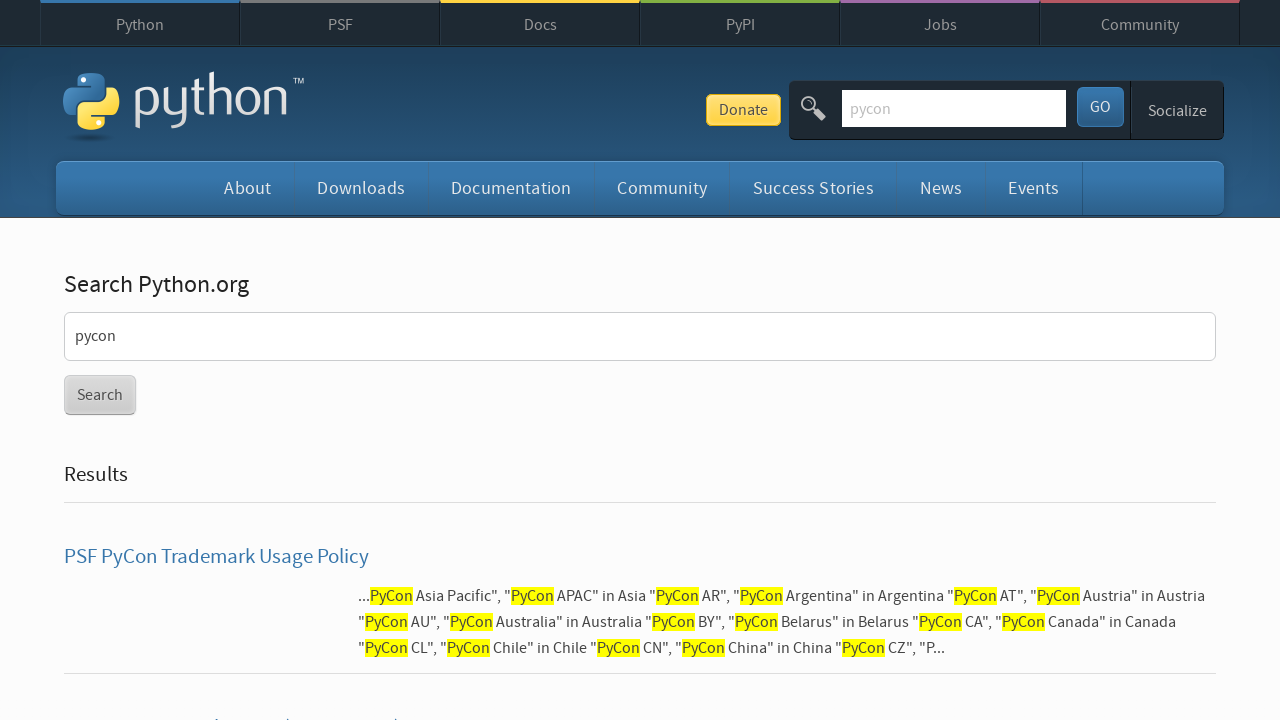